Tests various link types on the Links page, clicking through API endpoint links and home links that open popups.

Starting URL: https://demoqa.com

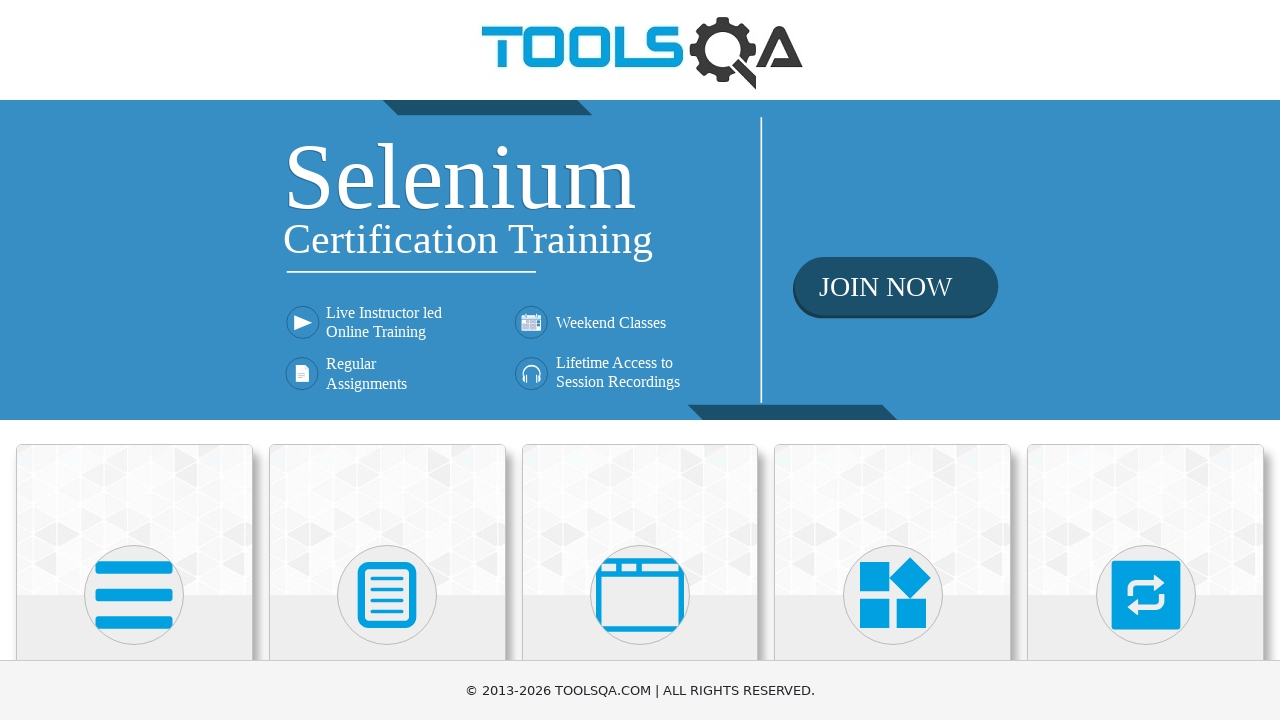

Clicked on Elements category at (134, 360) on internal:text="Elements"i
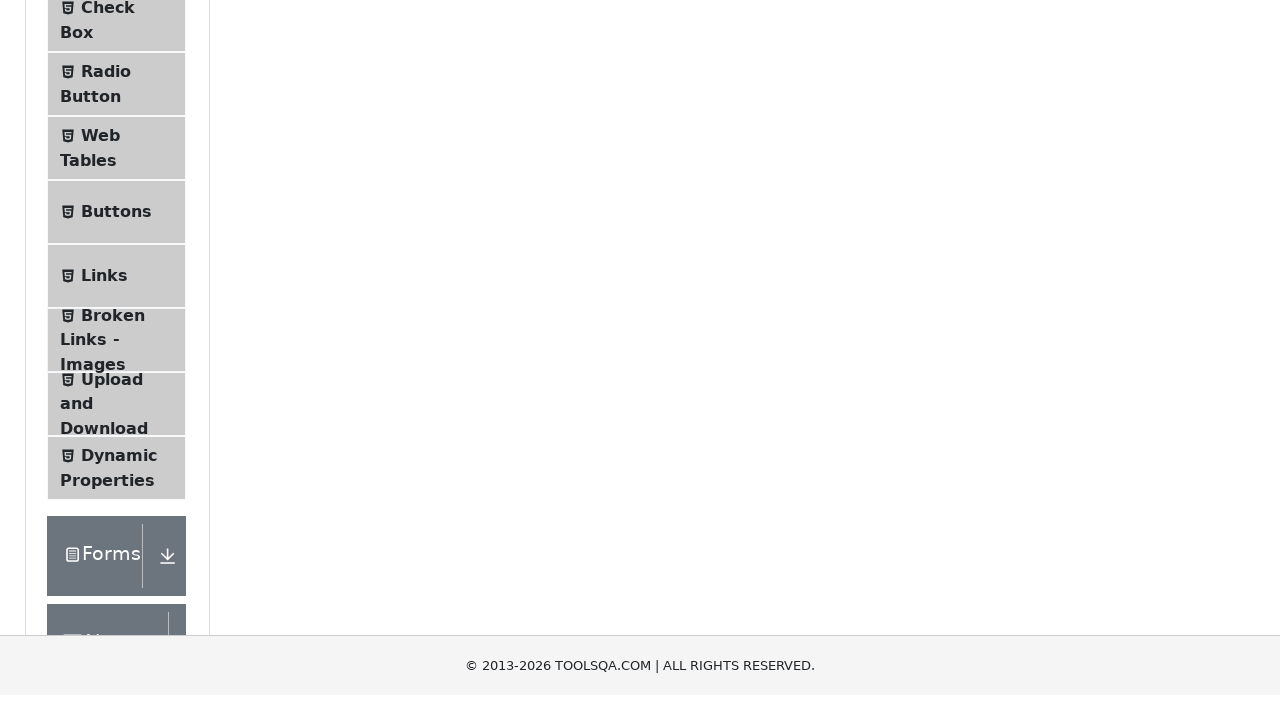

Clicked on Links menu item at (104, 581) on internal:text="Links"s
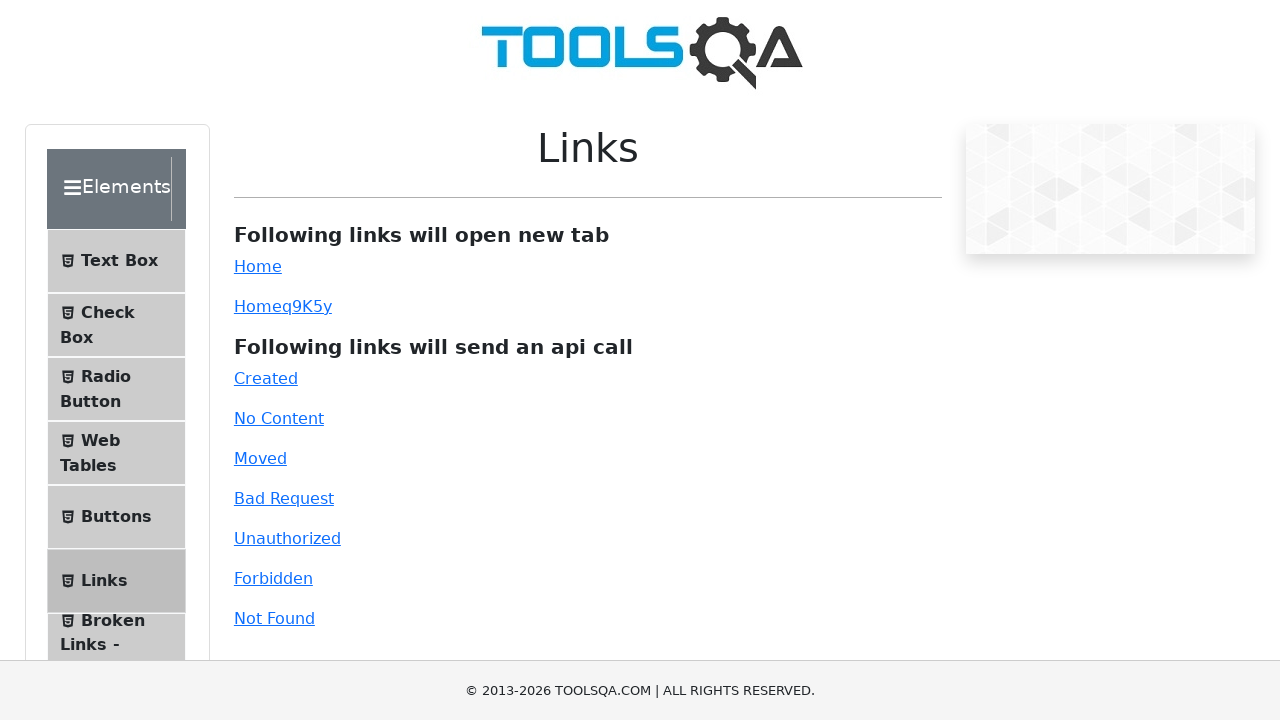

Clicked on the Created API endpoint link at (266, 378) on internal:text="Created"s
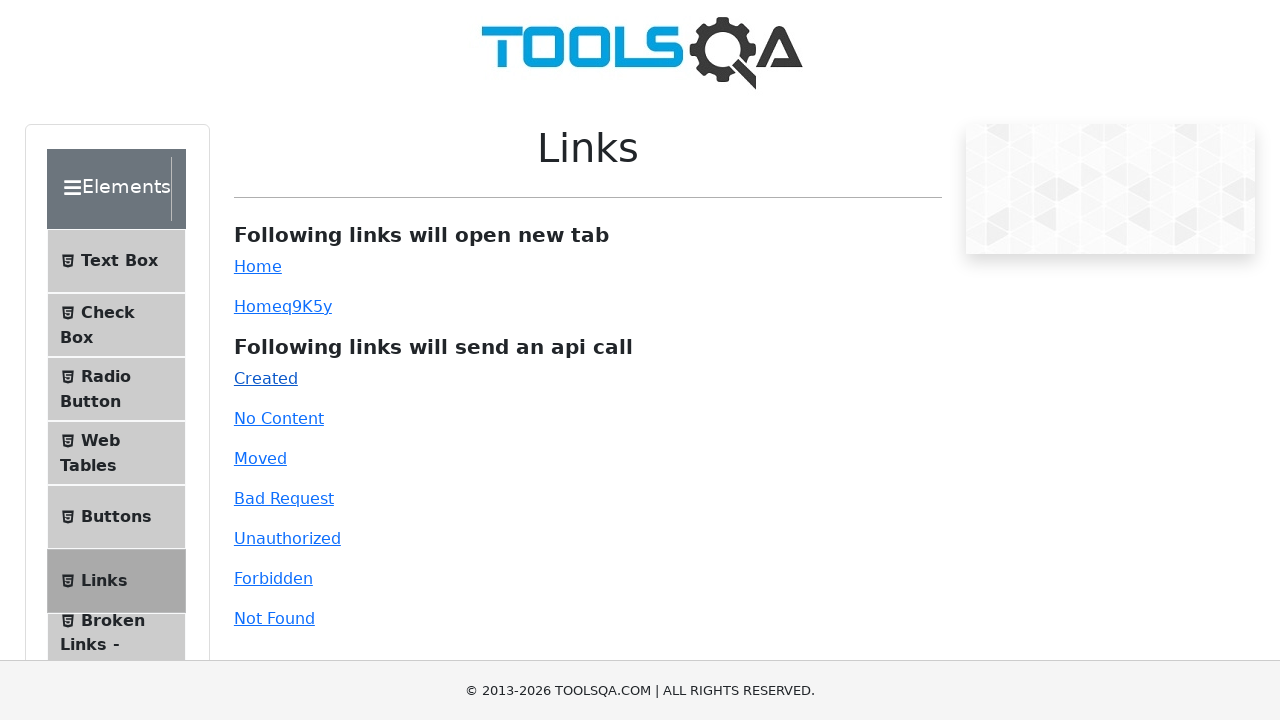

Clicked on the No Content API endpoint link at (279, 418) on internal:text="No Content"s
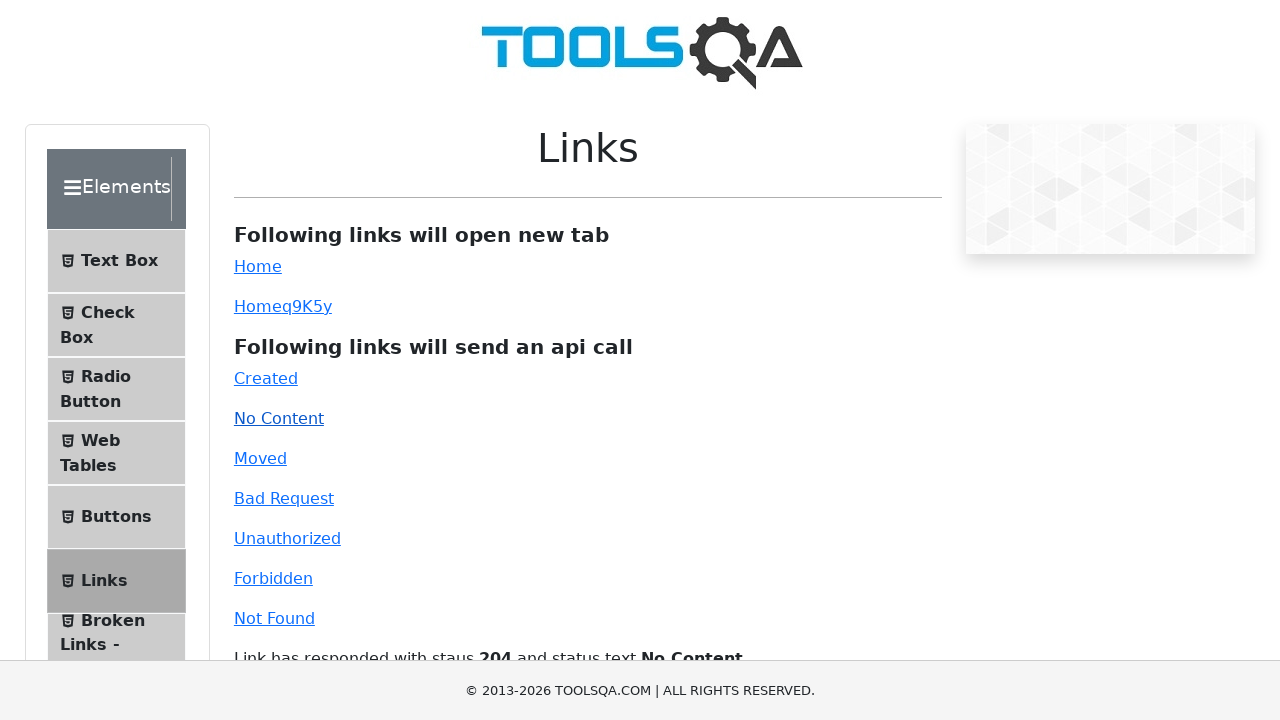

Clicked on the Moved API endpoint link at (260, 458) on internal:text="Moved"s
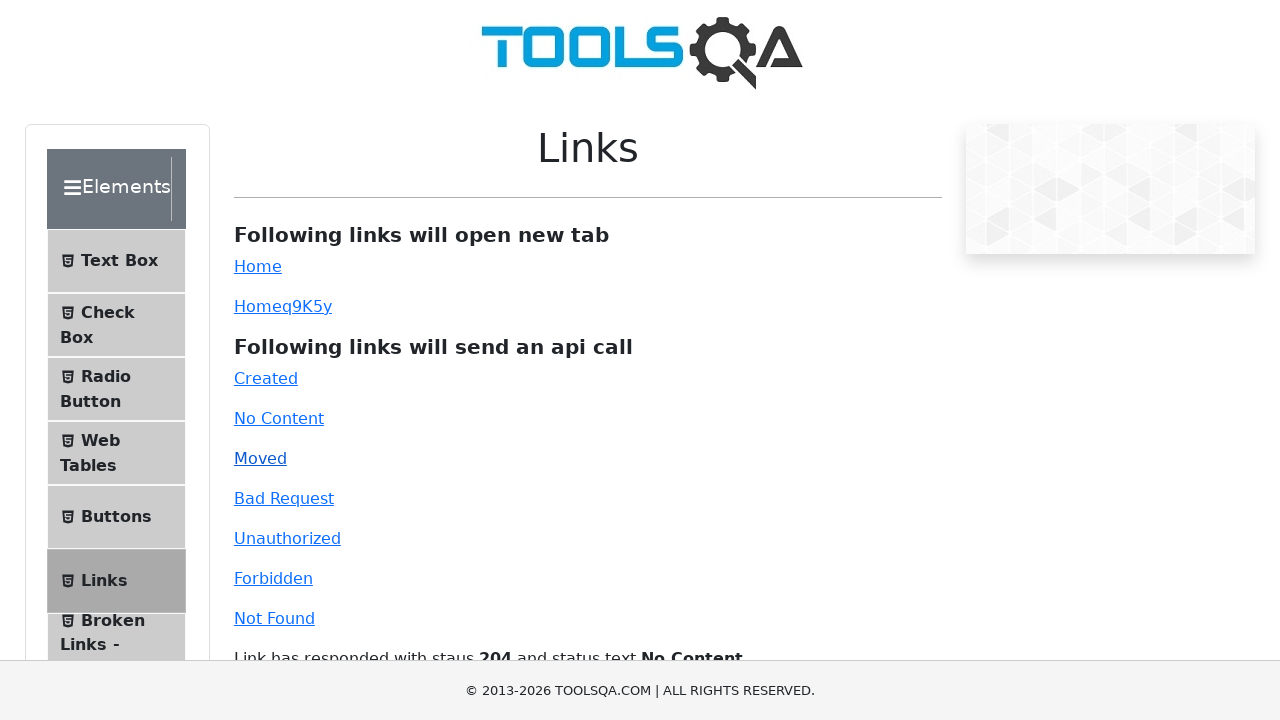

Clicked on the Bad Request API endpoint link at (284, 498) on internal:text="Bad Request"s
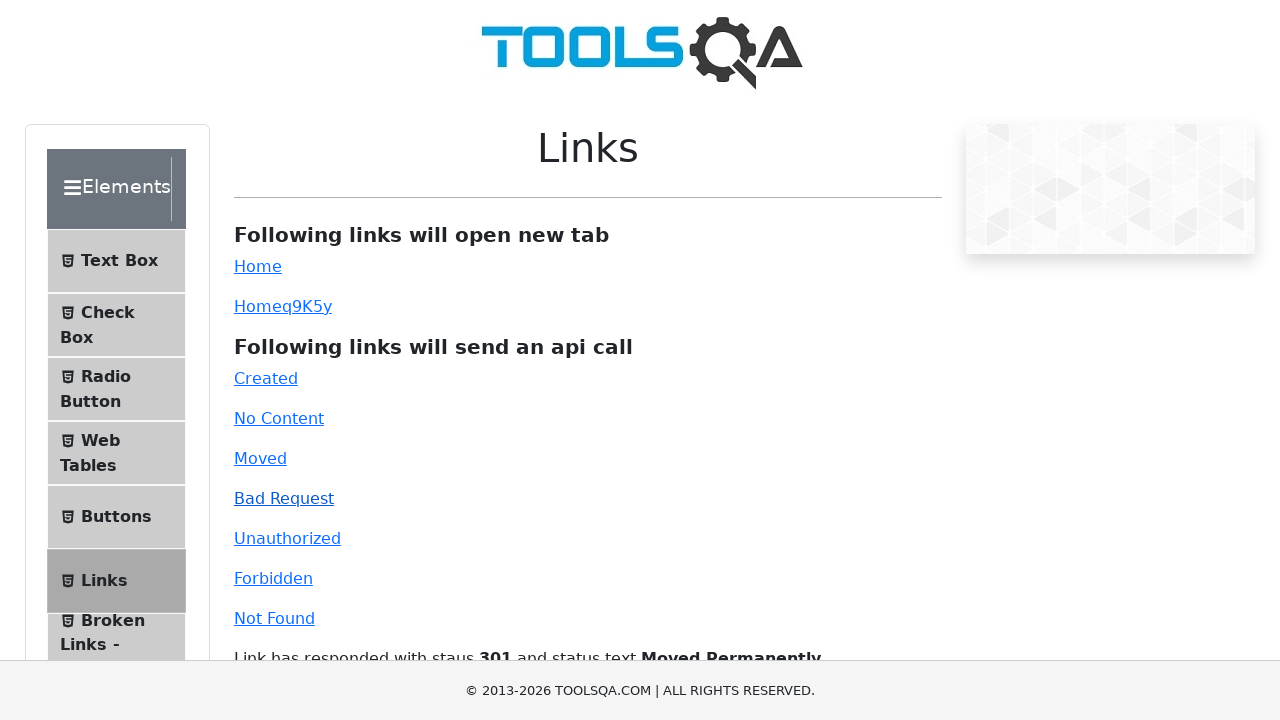

Clicked on the Unauthorized API endpoint link at (287, 538) on internal:text="Unauthorized"s
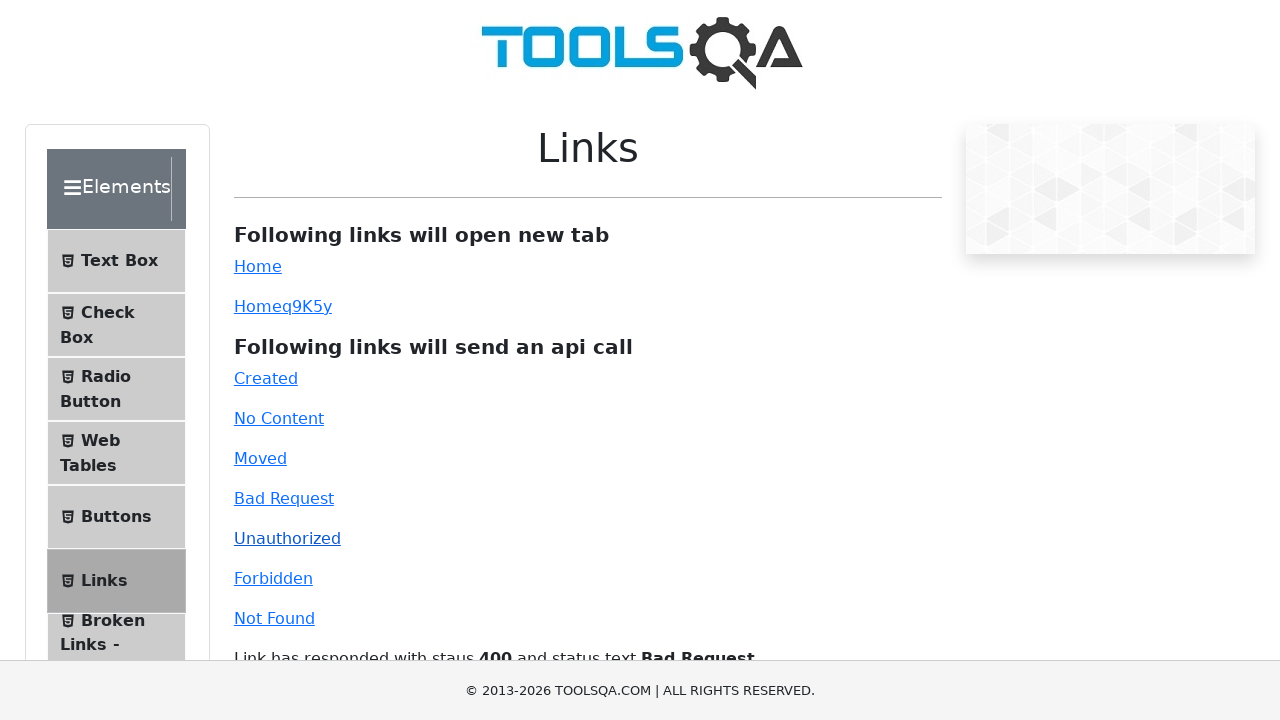

Clicked on the Forbidden API endpoint link at (273, 578) on internal:text="Forbidden"s
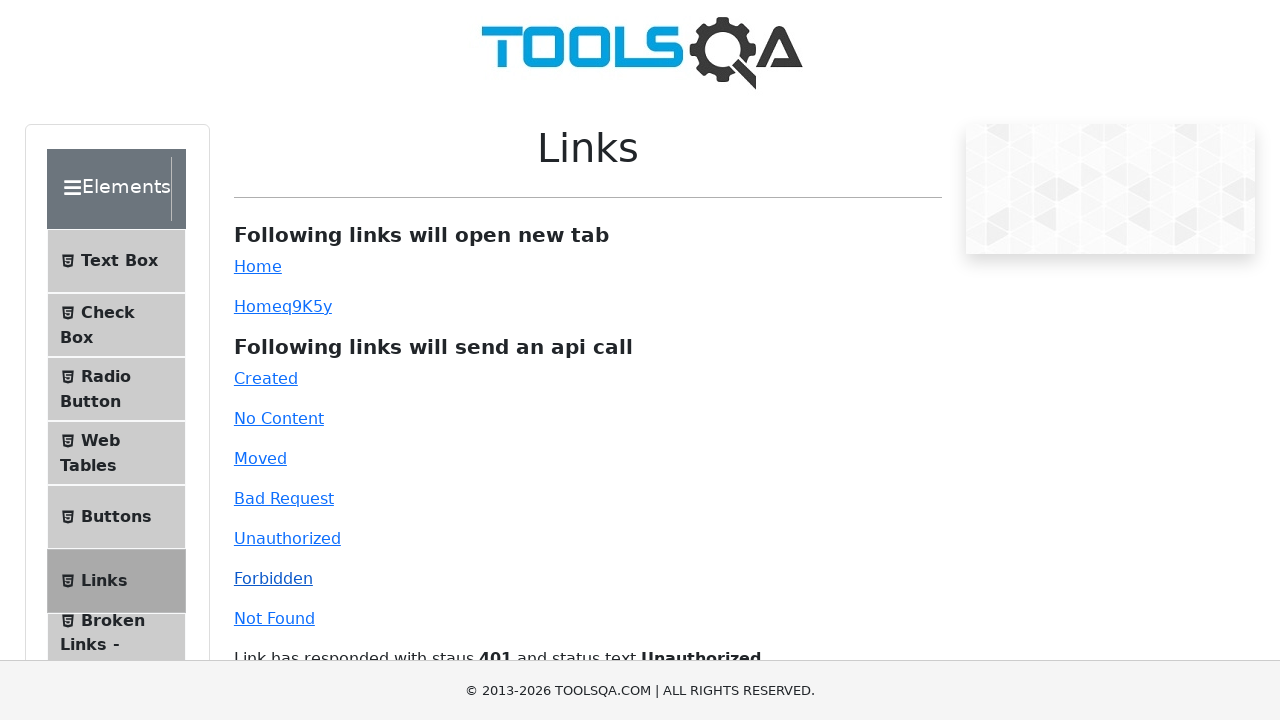

Clicked on the Not Found API endpoint link at (274, 618) on internal:text="Not Found"s
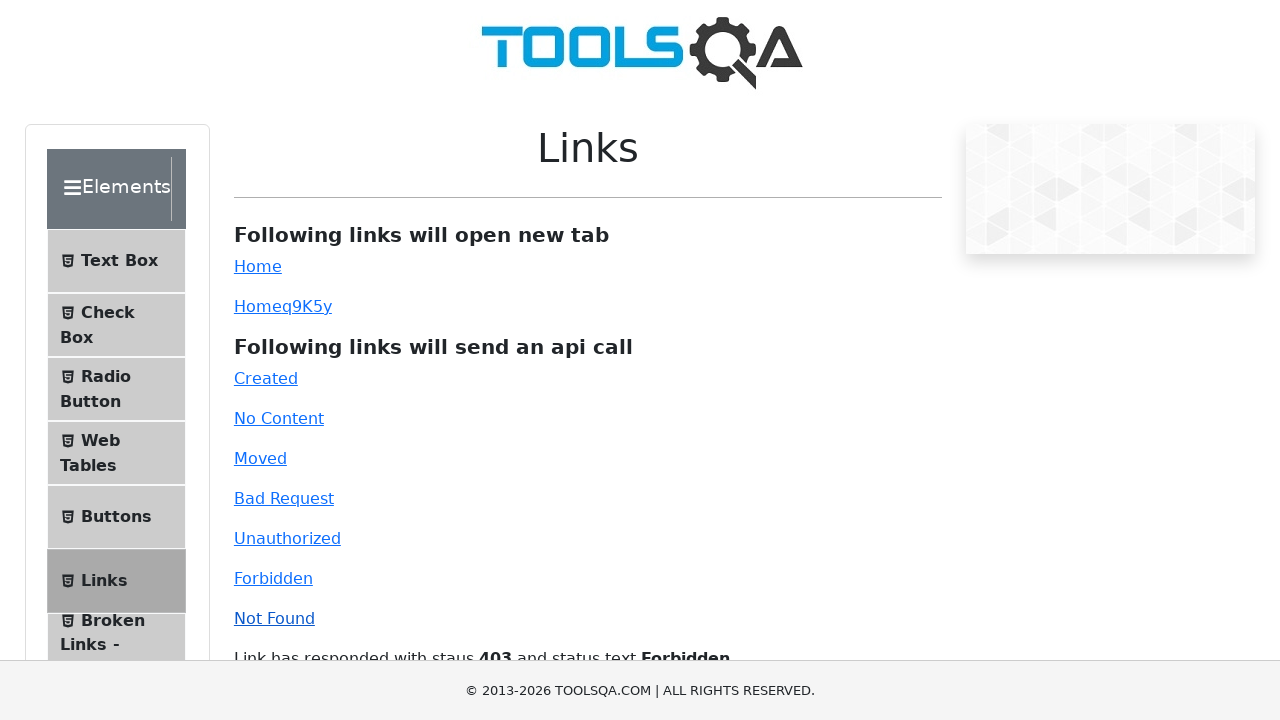

Response message area loaded
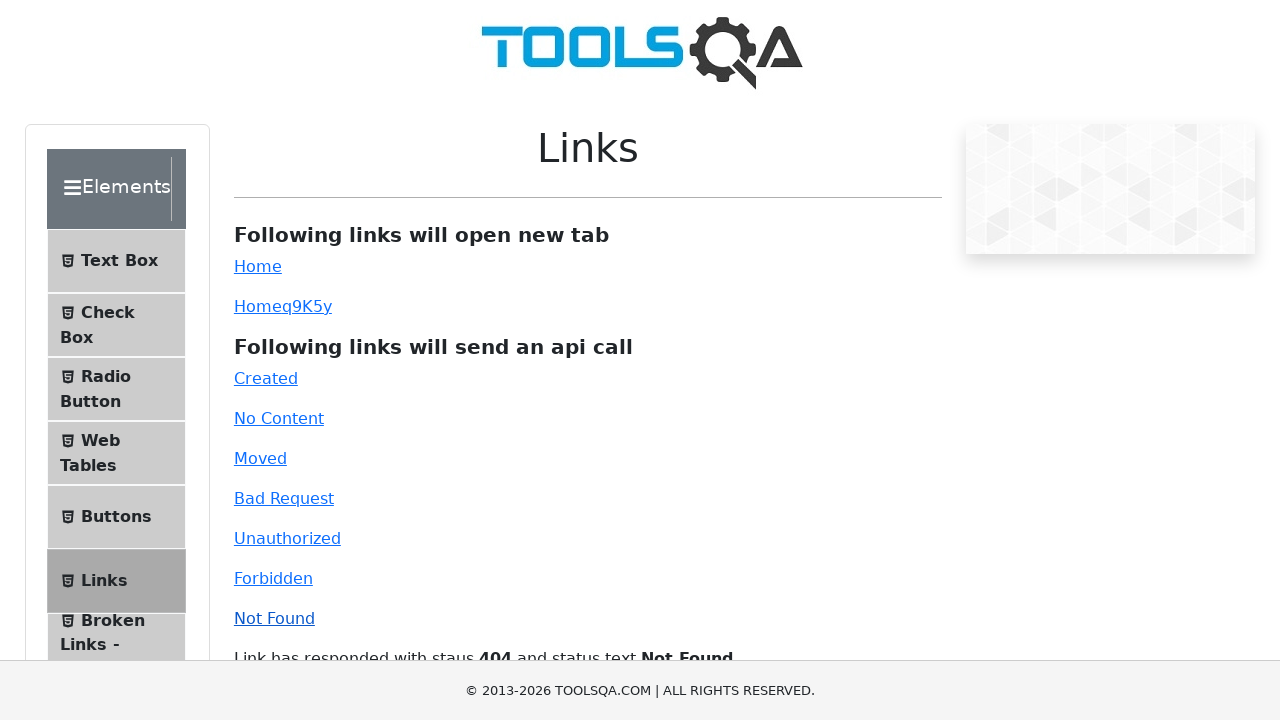

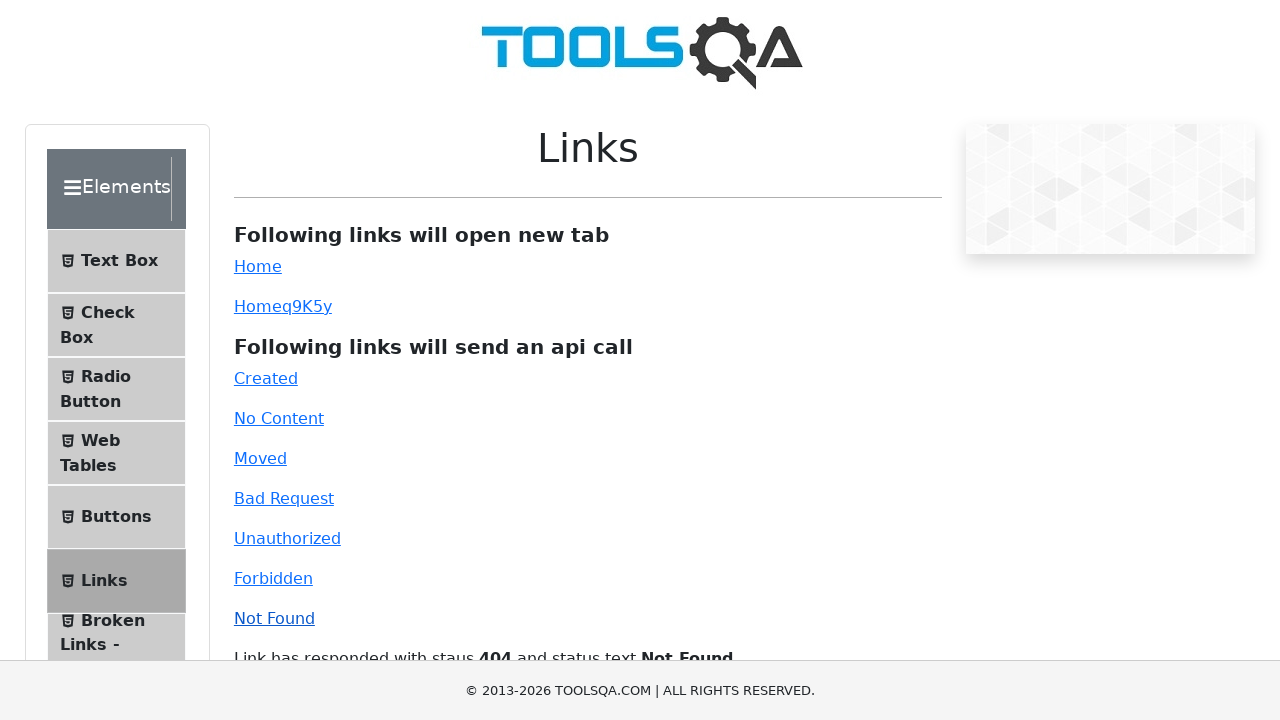